Tests keyboard key press by sending a TAB key using the keyboard API without targeting a specific element, then verifying the result text.

Starting URL: http://the-internet.herokuapp.com/key_presses

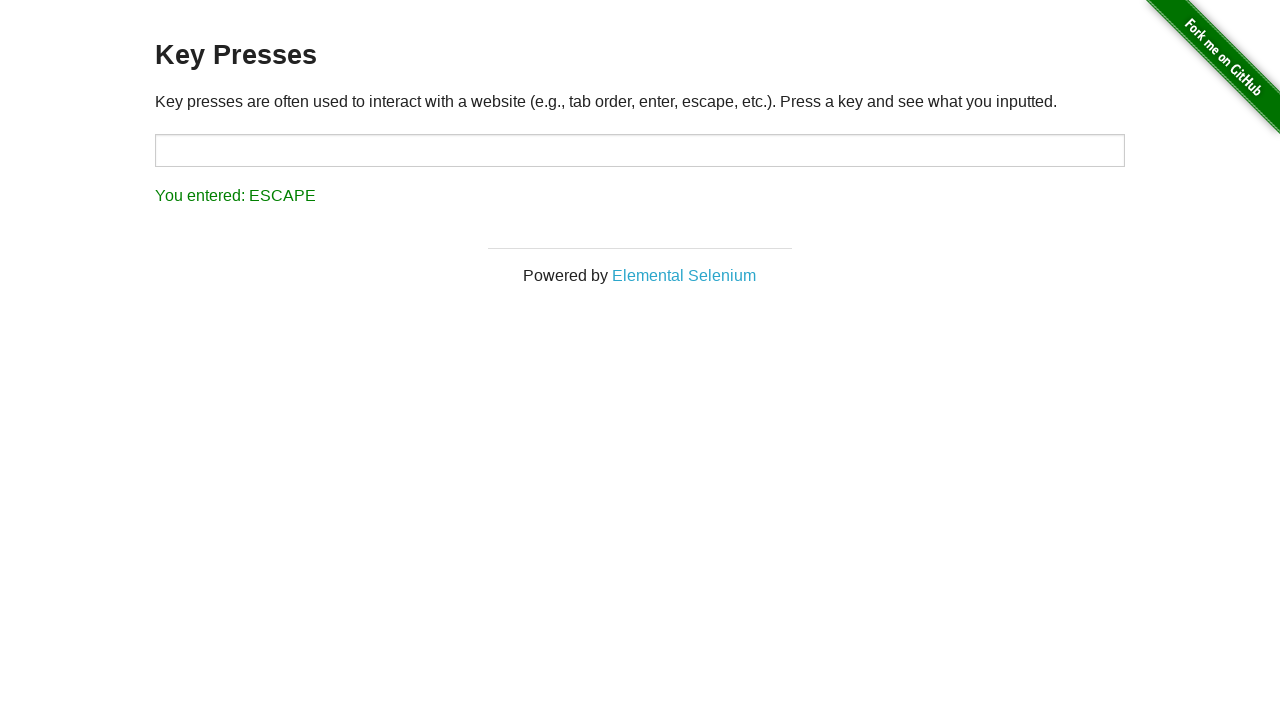

Pressed TAB key using keyboard API
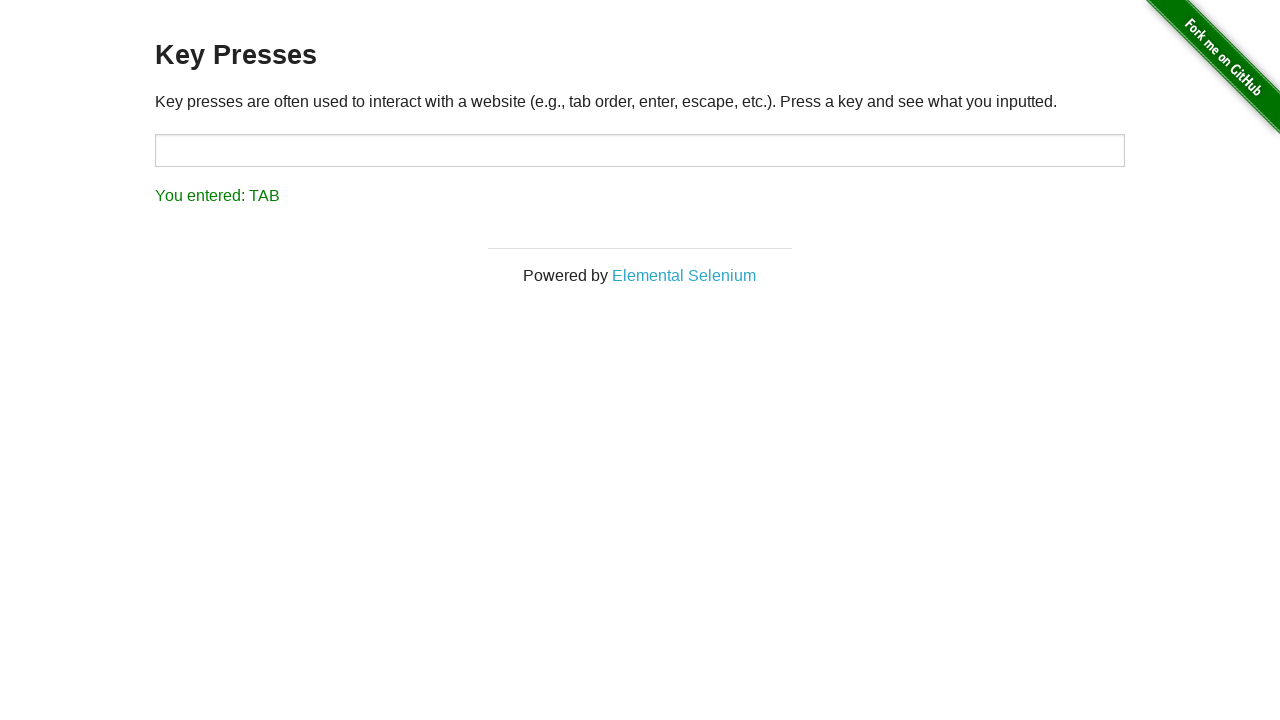

Result element loaded after TAB key press
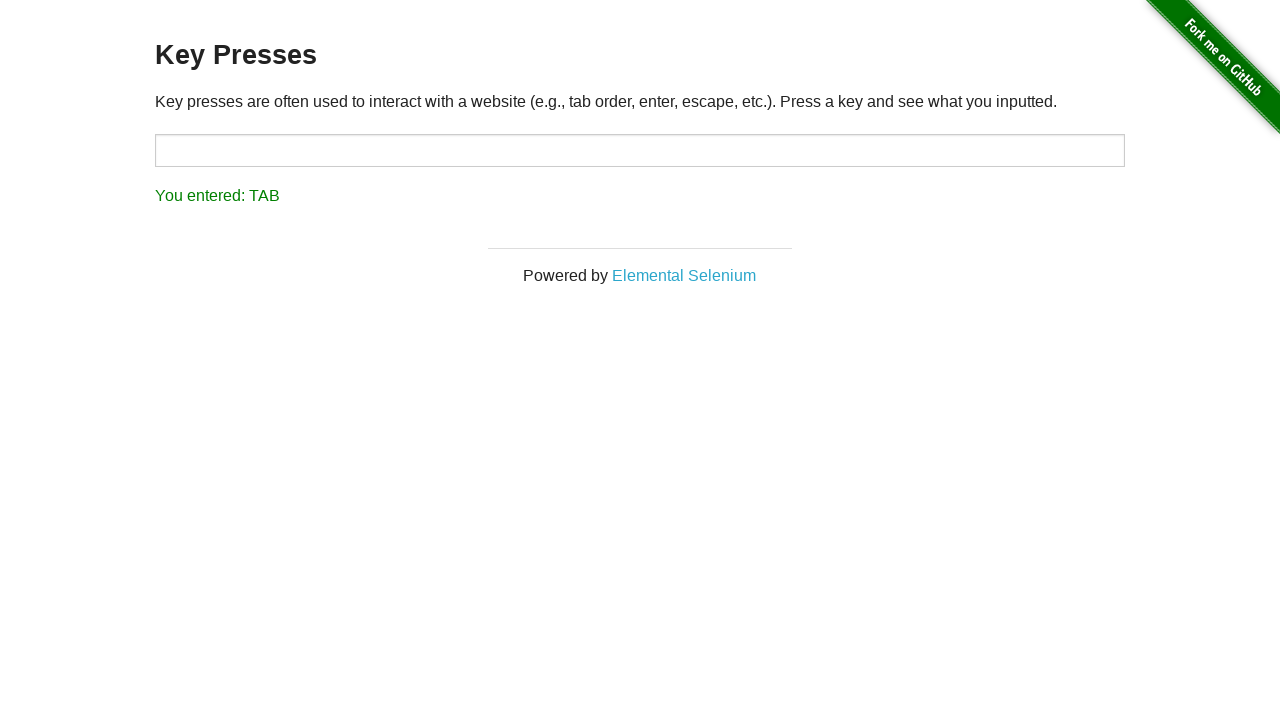

Retrieved result text content
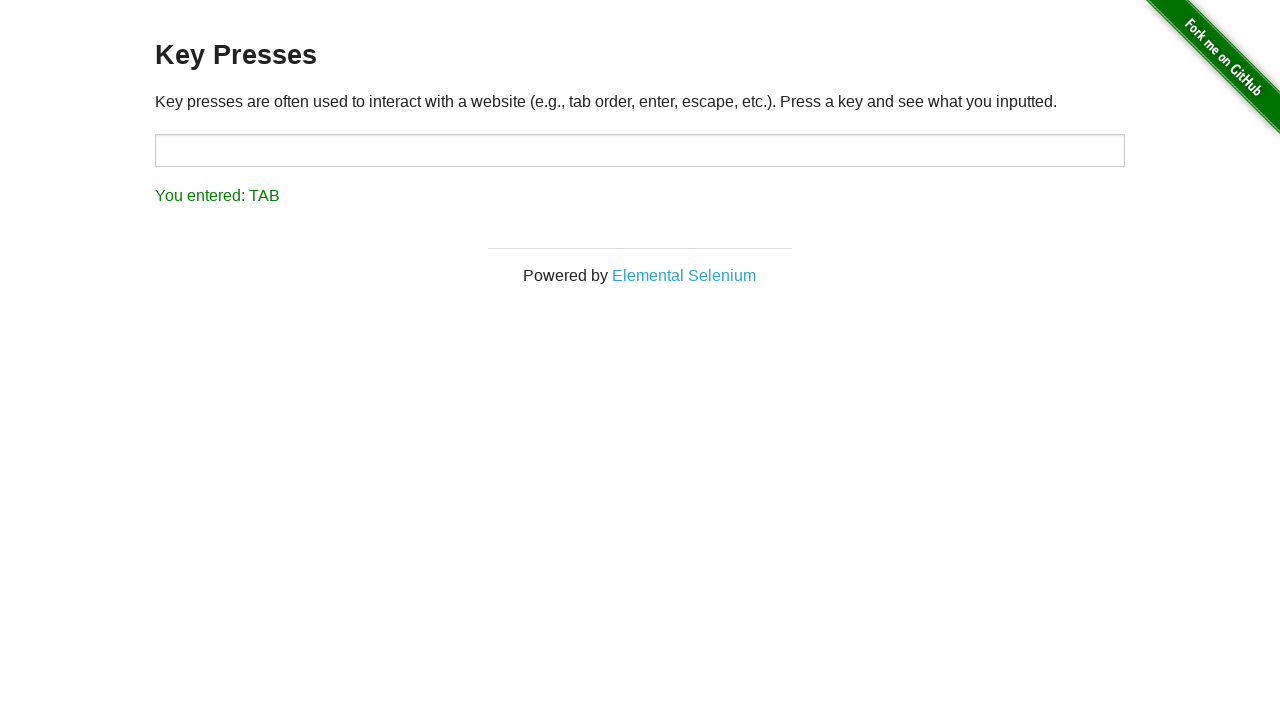

Verified result text matches expected 'You entered: TAB'
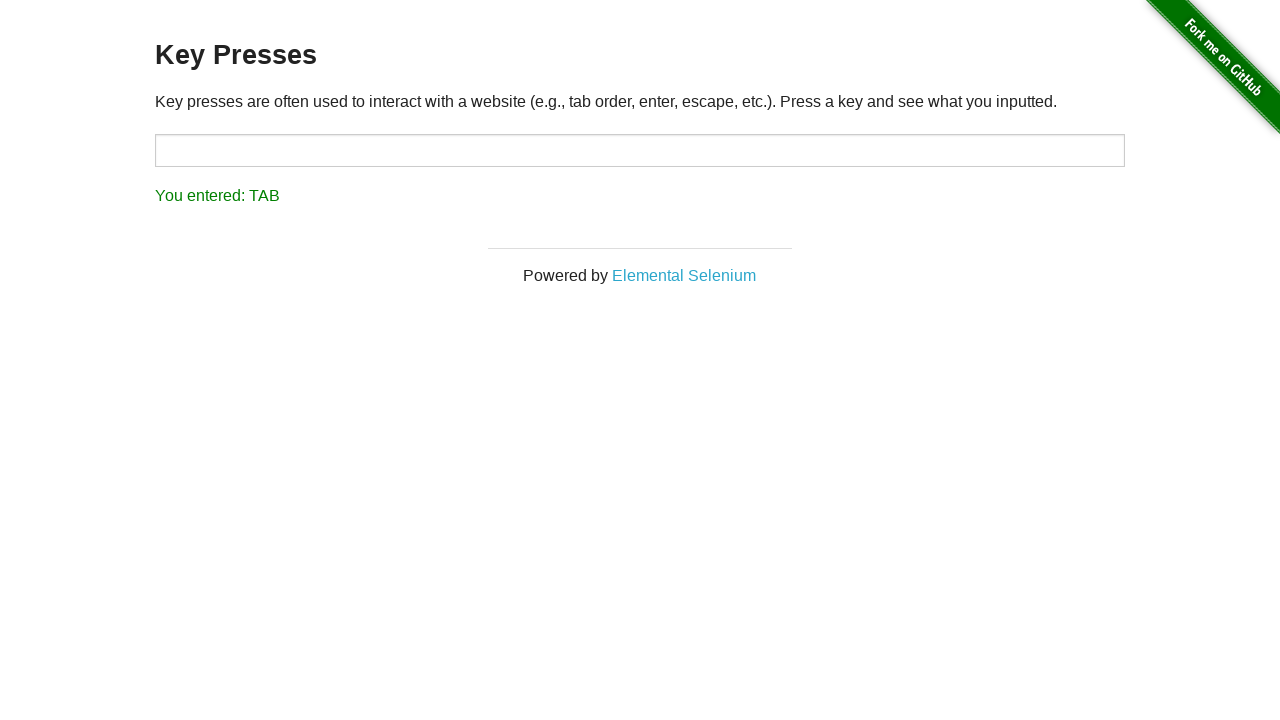

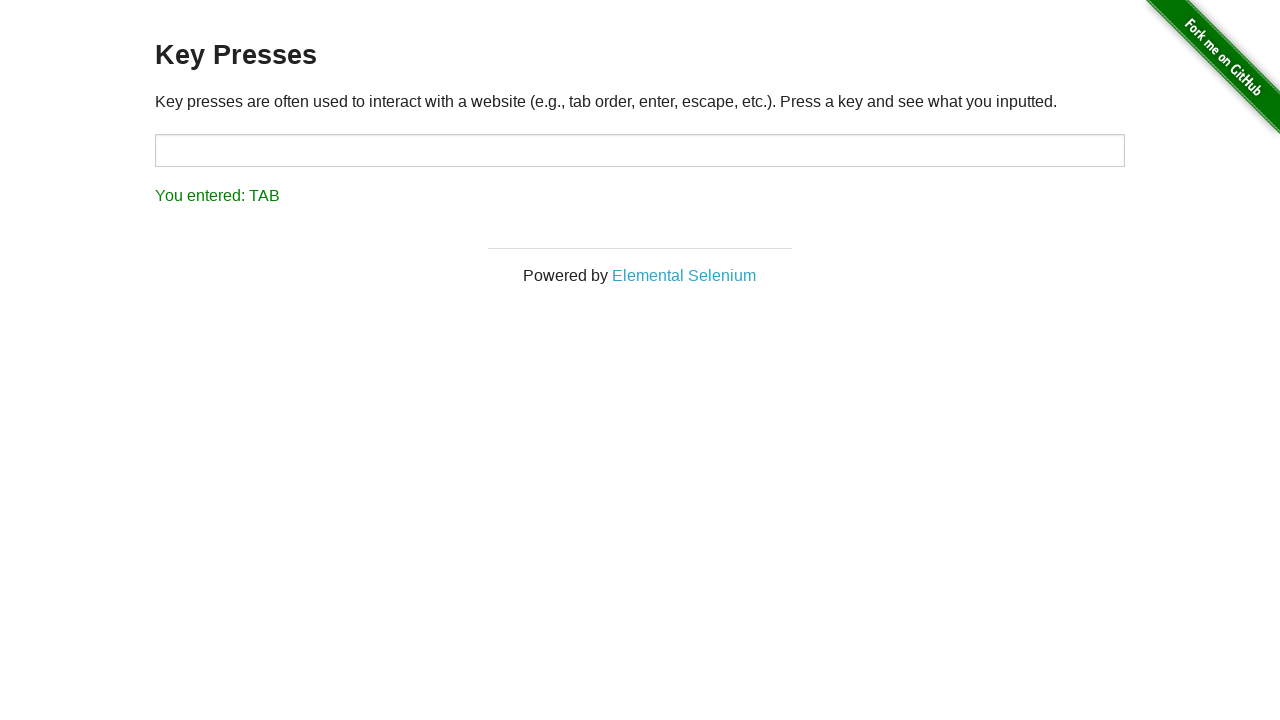